Opens the Hyundai India website homepage and verifies it loads successfully

Starting URL: https://www.hyundai.com/in/en

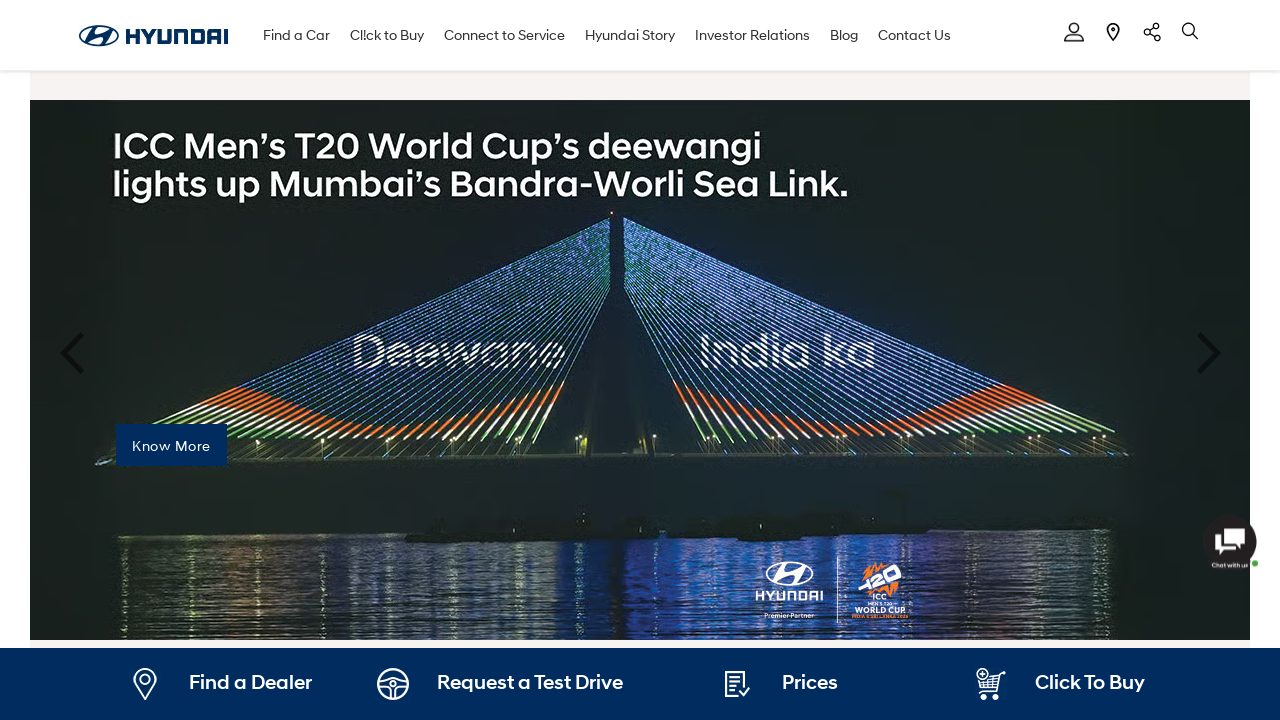

Waited for page DOM to be fully loaded
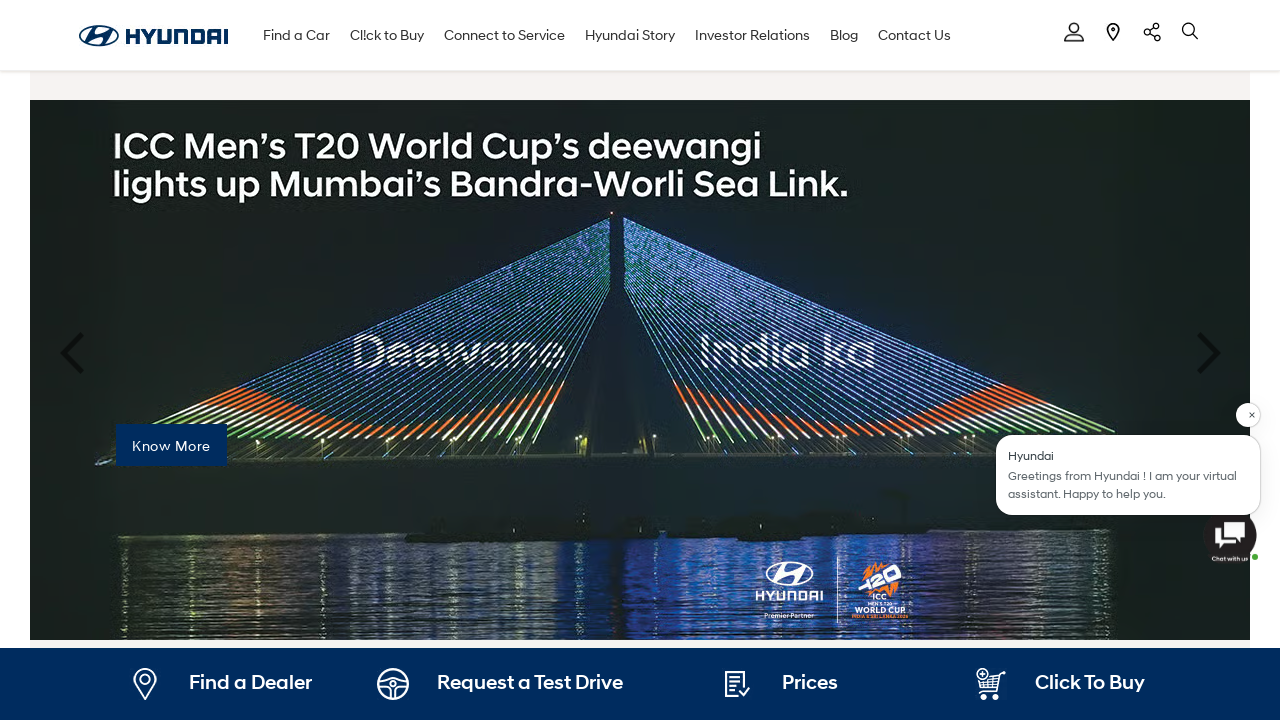

Verified body element is present on Hyundai India homepage
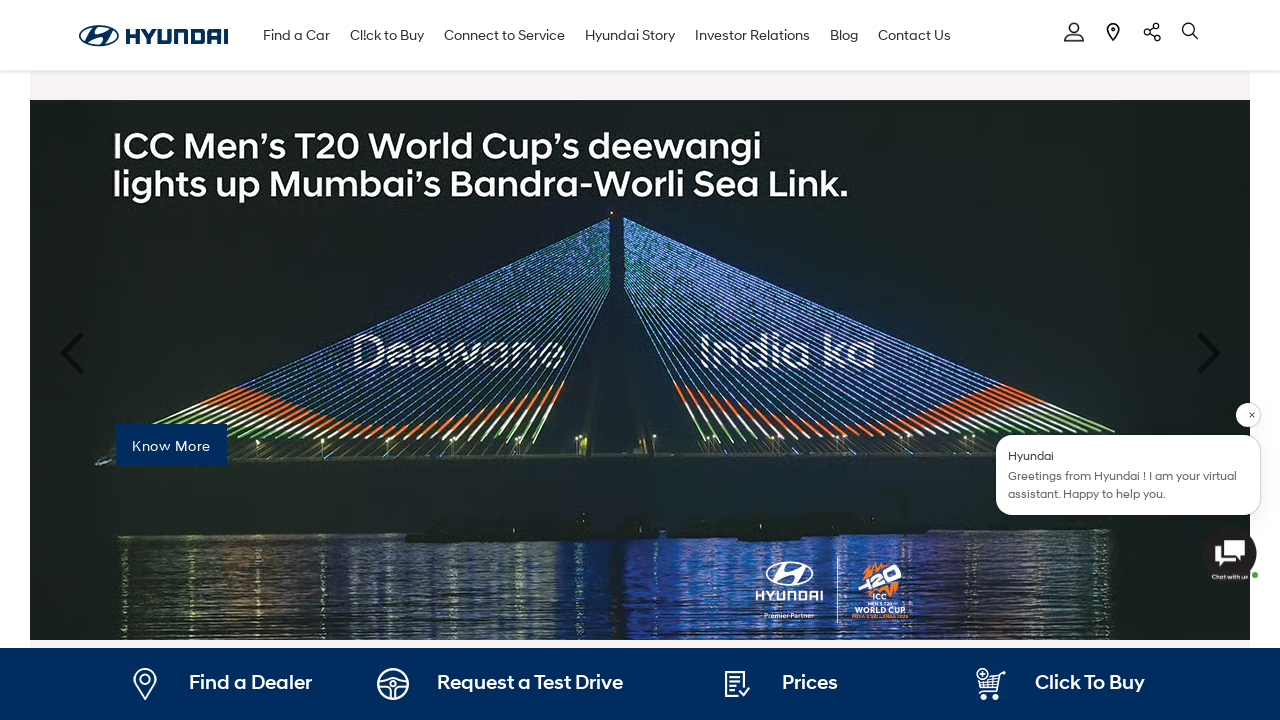

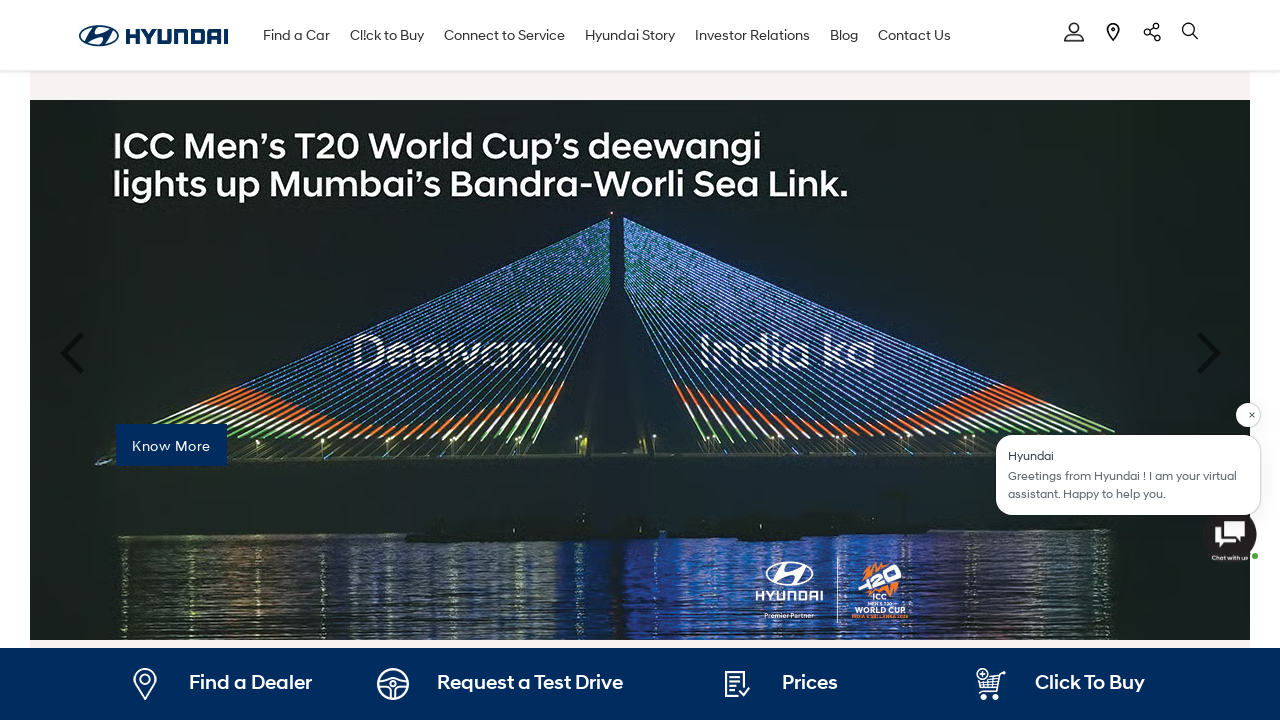